Loads the GitLab about page to verify the page is accessible

Starting URL: https://about.gitlab.com/

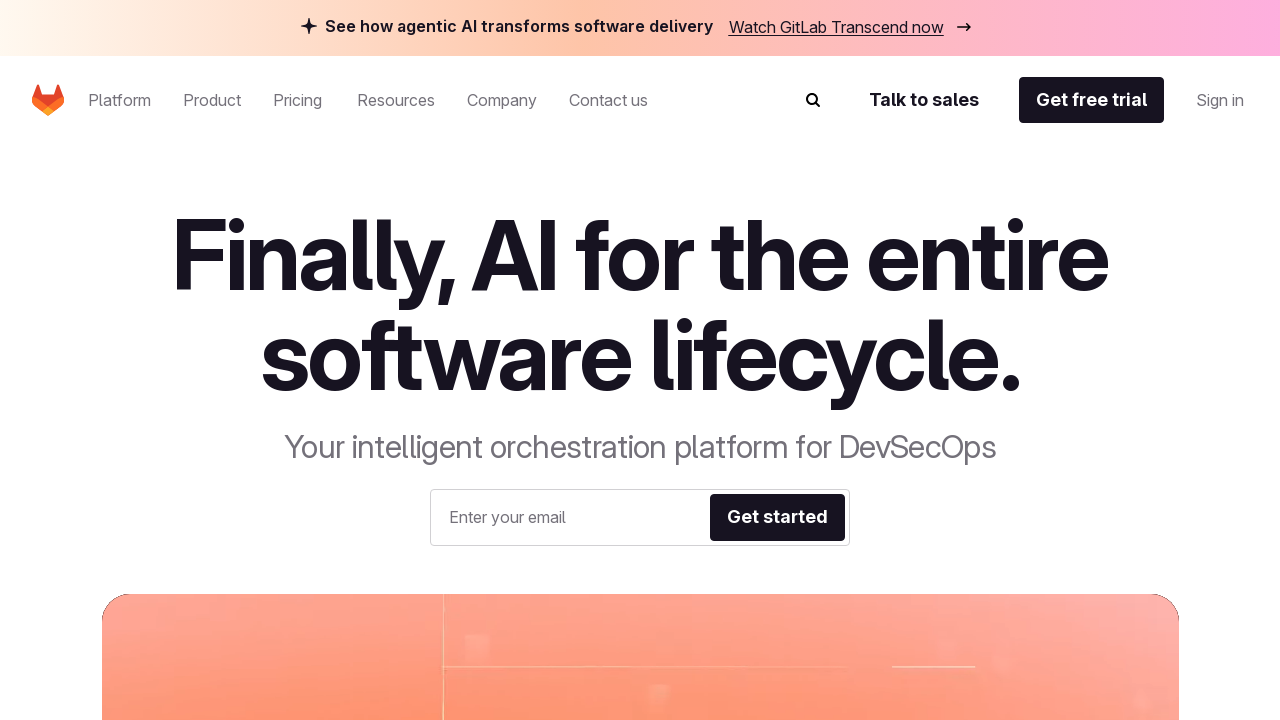

Waited for GitLab about page to reach domcontentloaded state
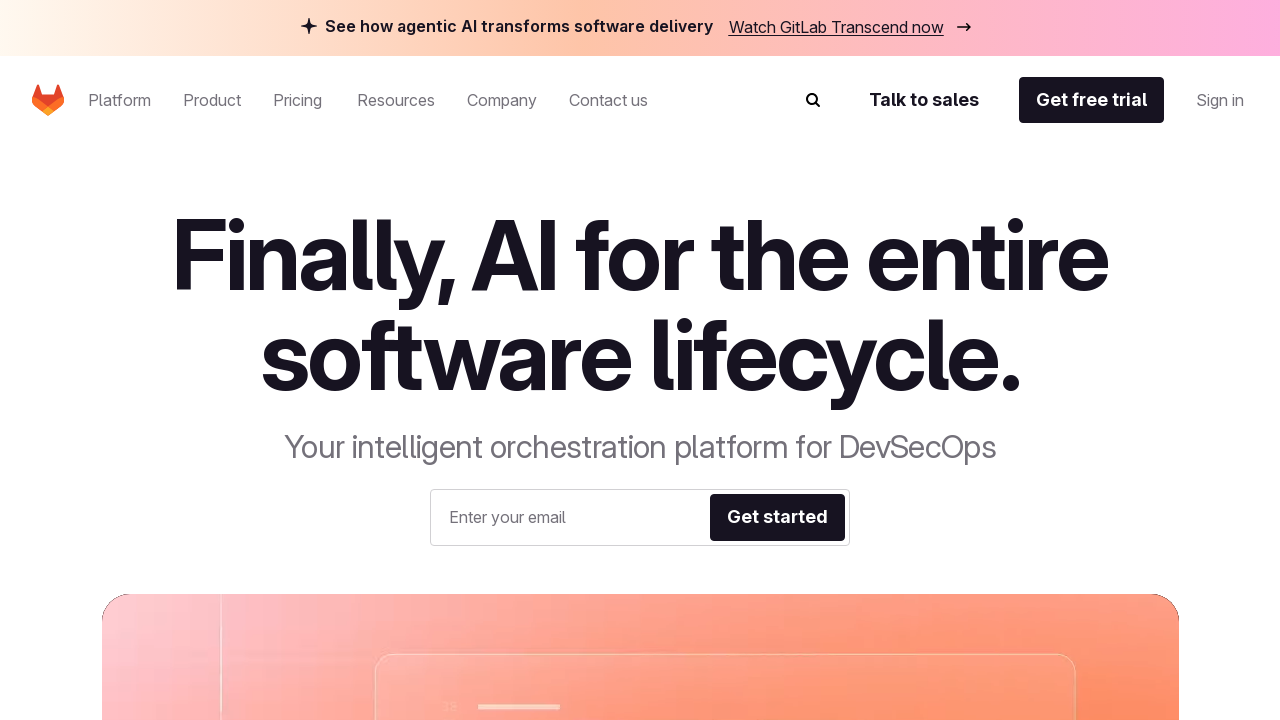

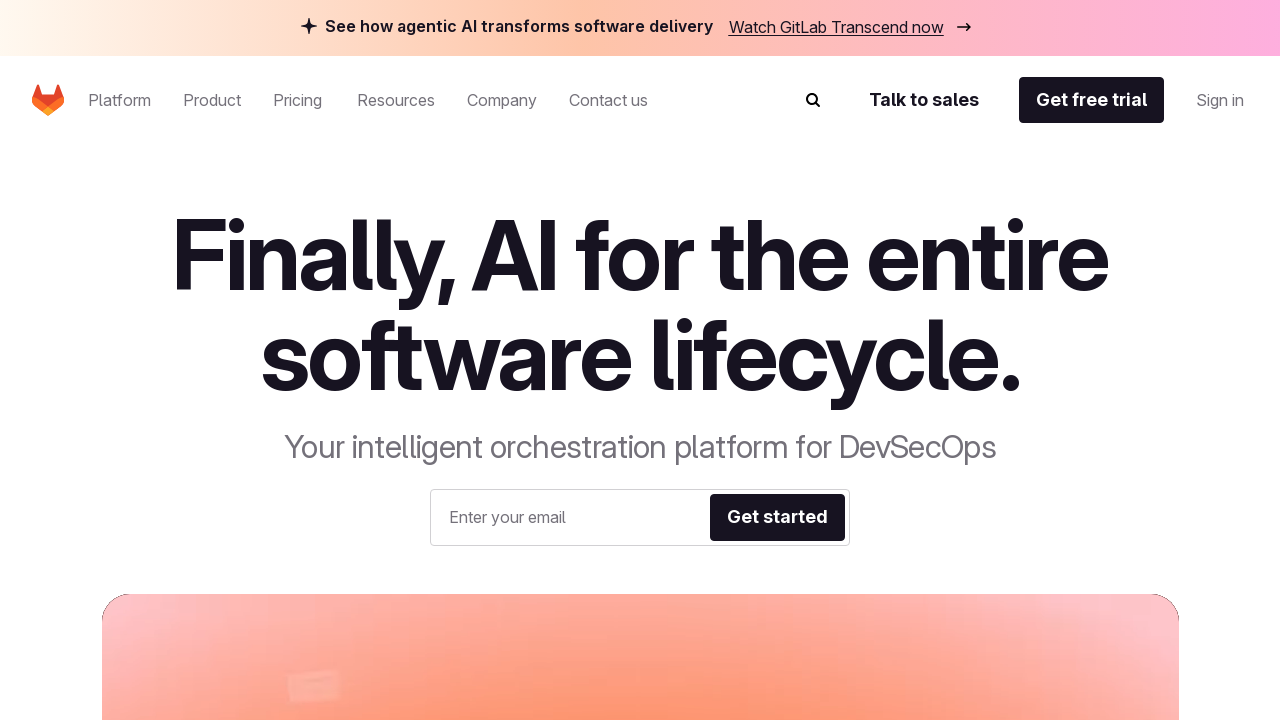